Tests that clicking on a search result navigates the user to a new page.

Starting URL: https://react.dev

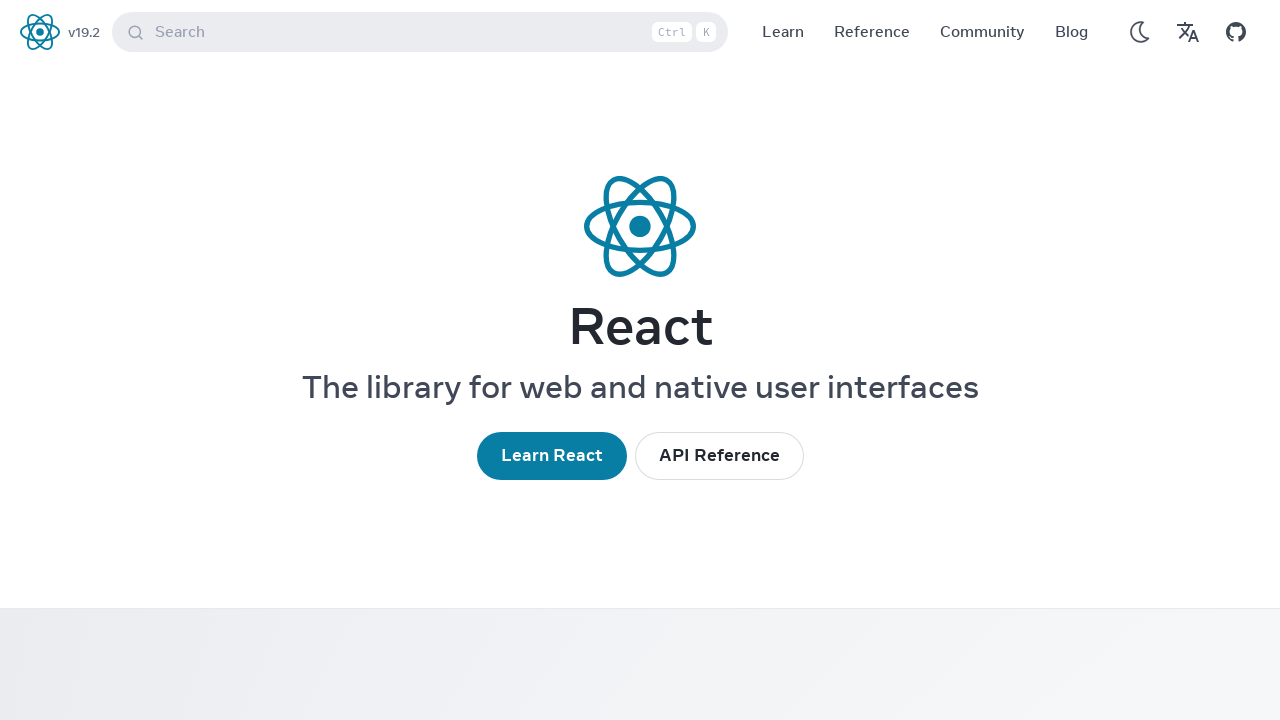

Waited for page to fully load (networkidle)
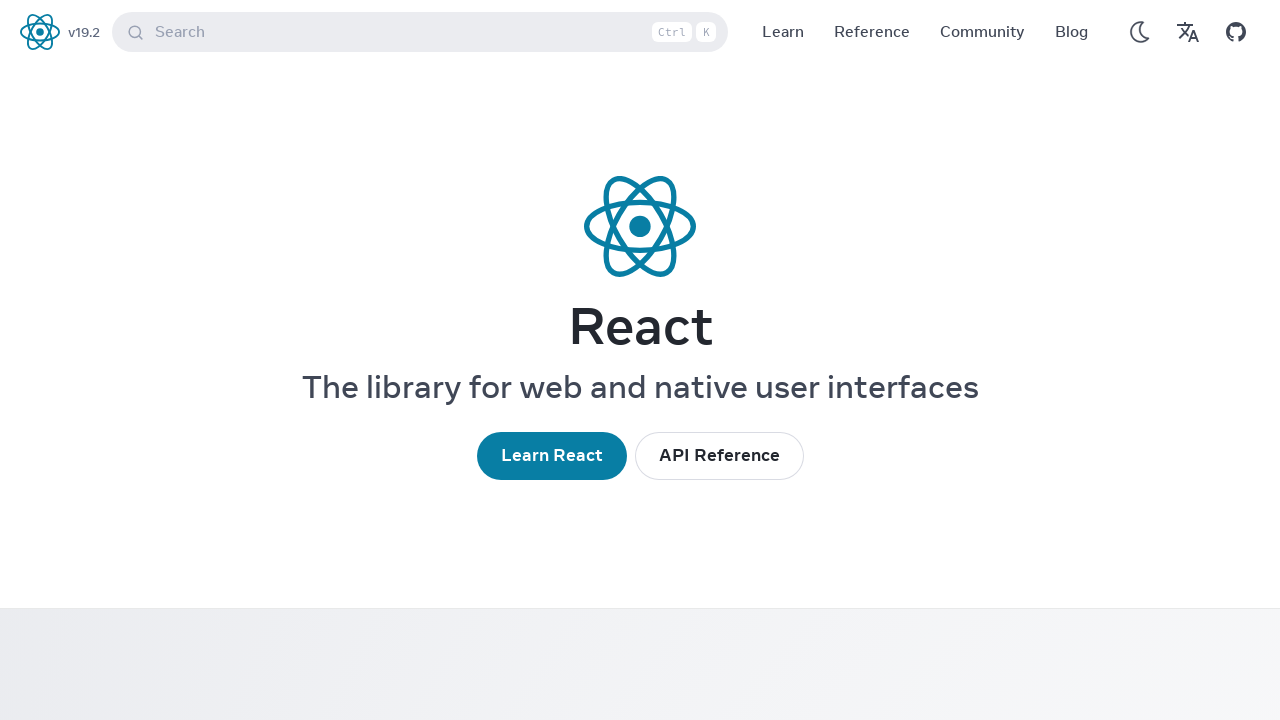

Clicked search button to open search modal at (420, 32) on button:has-text("Search"), .DocSearch-Button >> nth=0
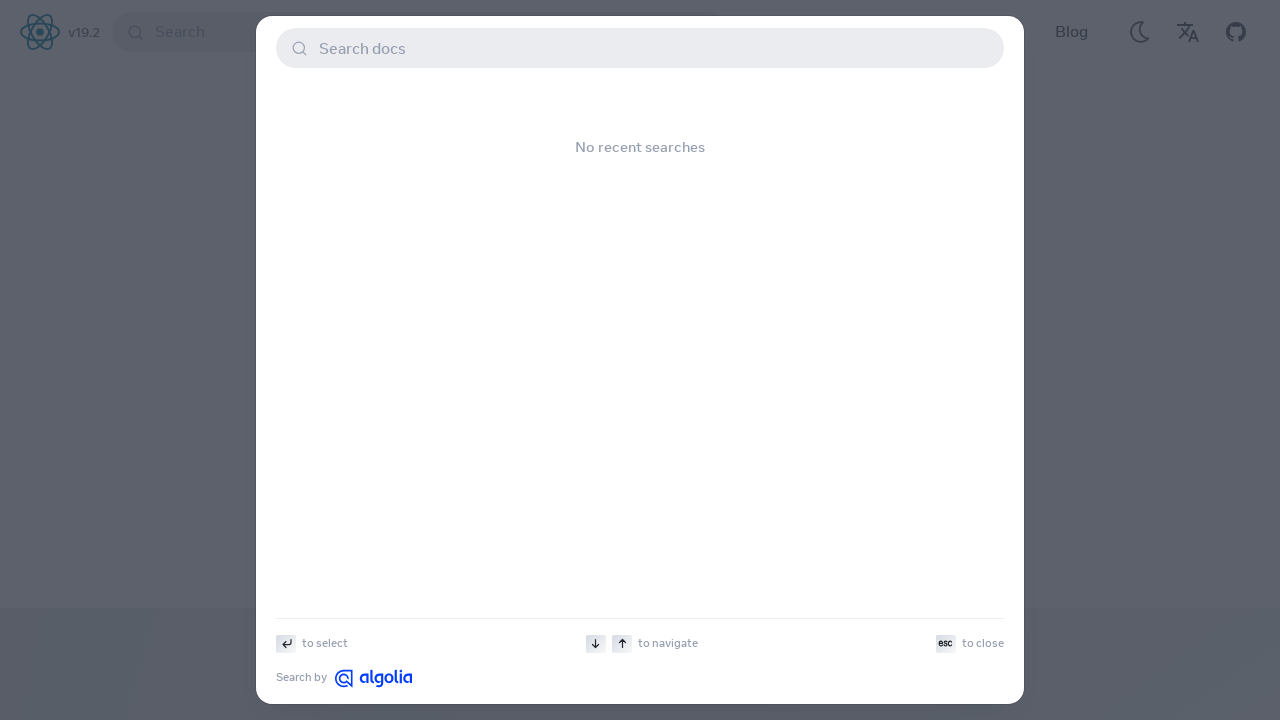

Filled search input with 'useState' on .DocSearch-Input, input[type="search"] >> nth=0
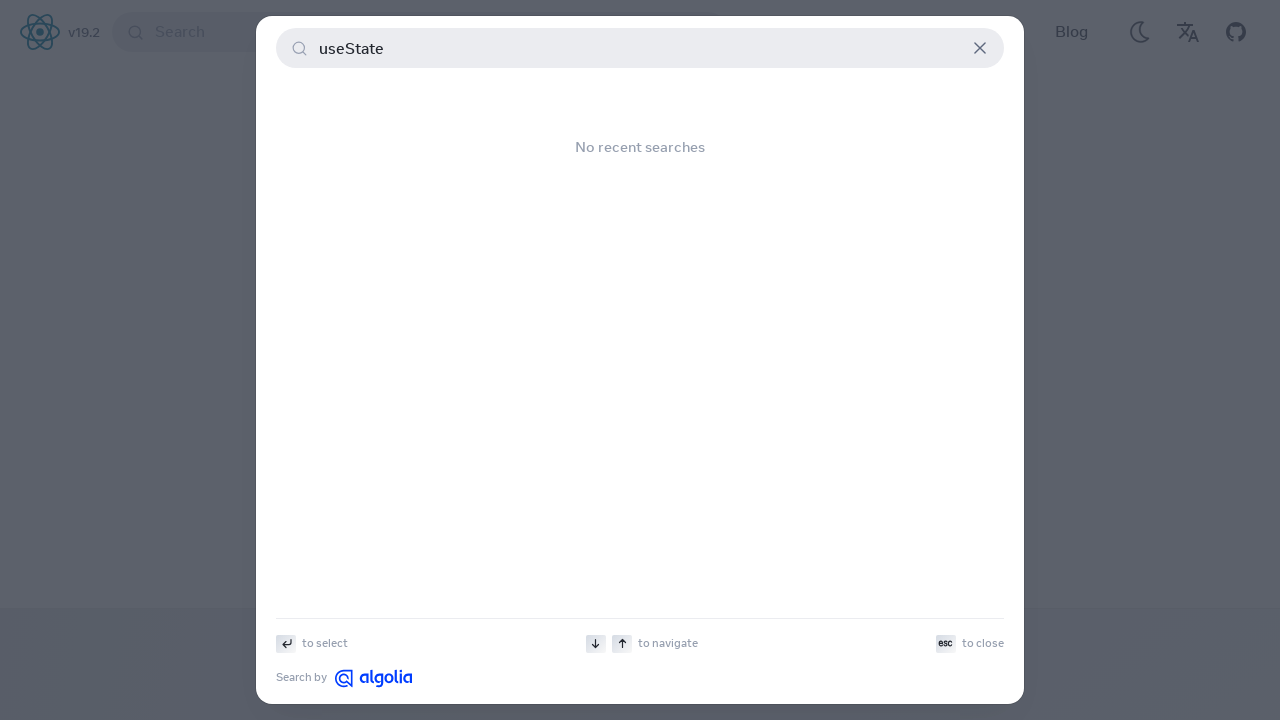

Waited 2 seconds for search results to load
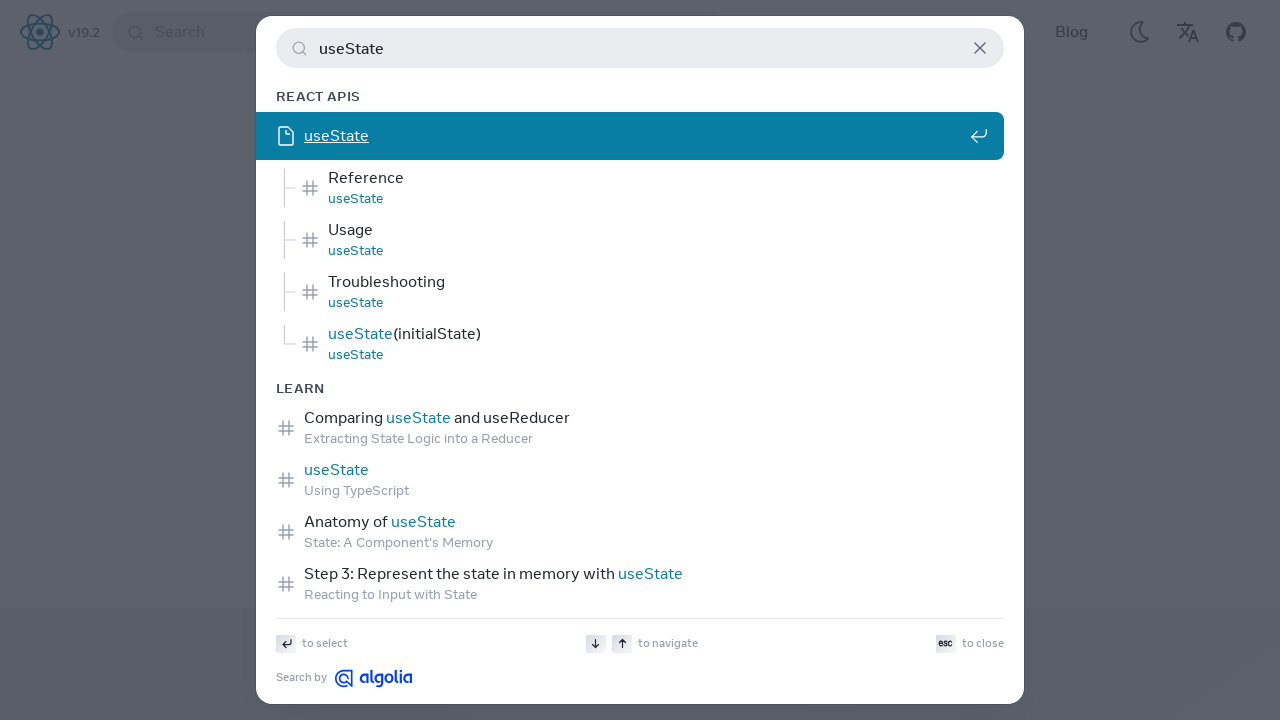

Clicked first search result to navigate at (630, 138) on .DocSearch-Hit, [id^="docsearch-item"] >> nth=0
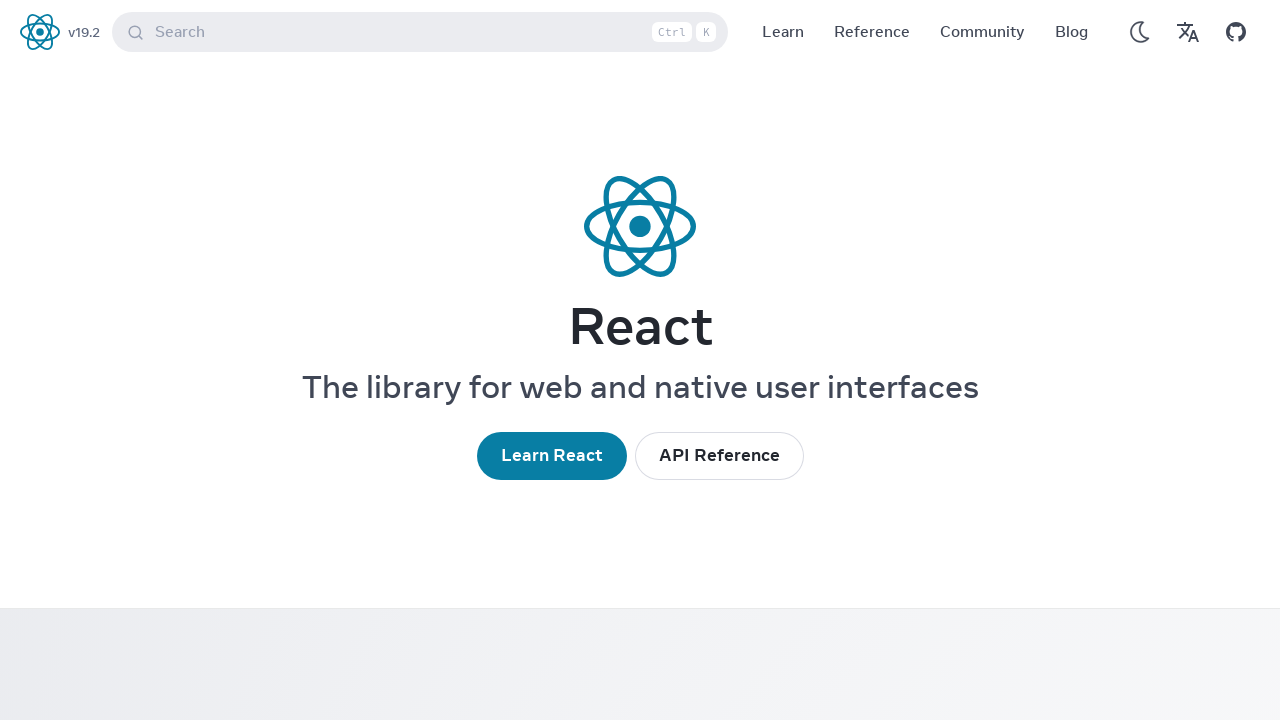

Waited for new page to load (domcontentloaded)
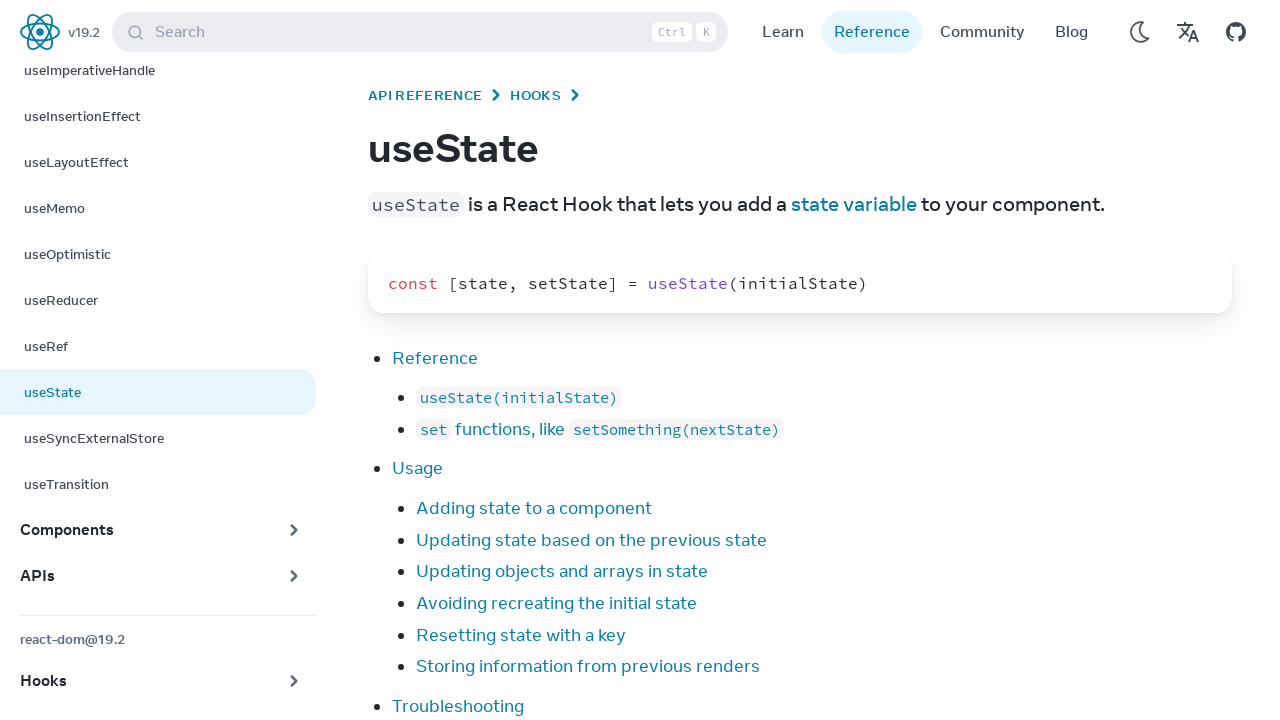

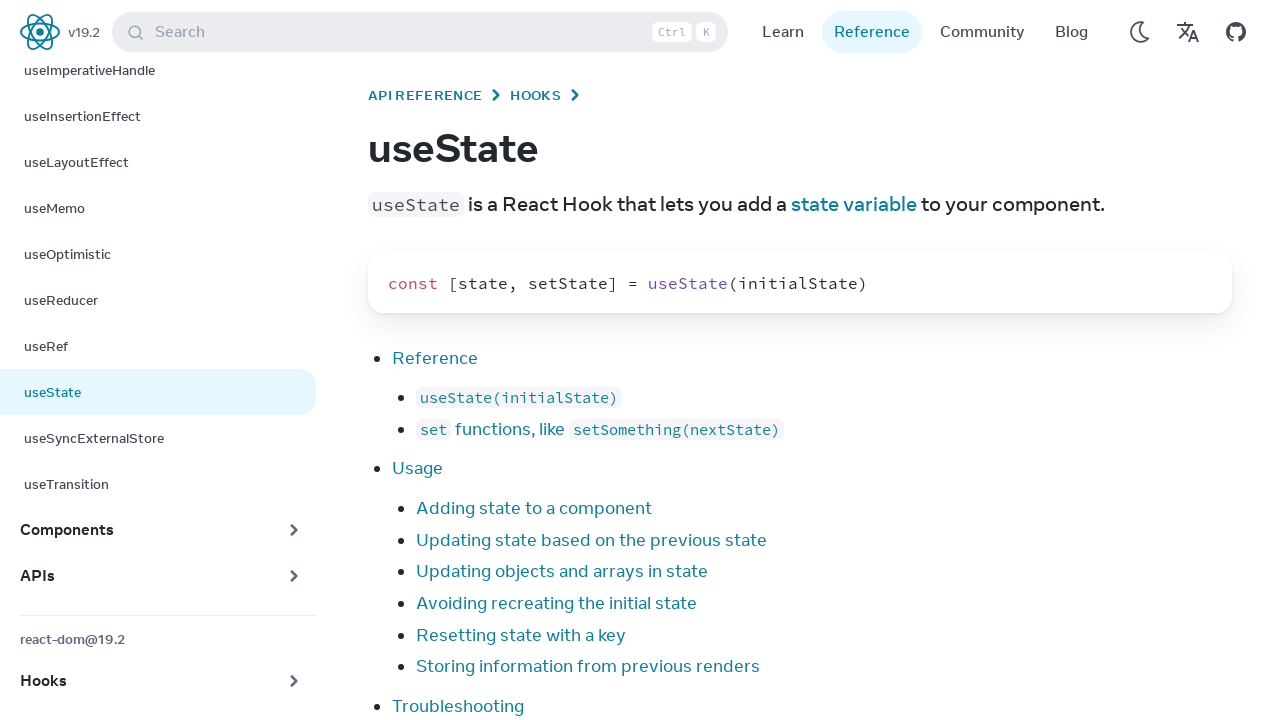